Navigates to the Rumie.org website and waits for the page to load

Starting URL: http://rumie.org

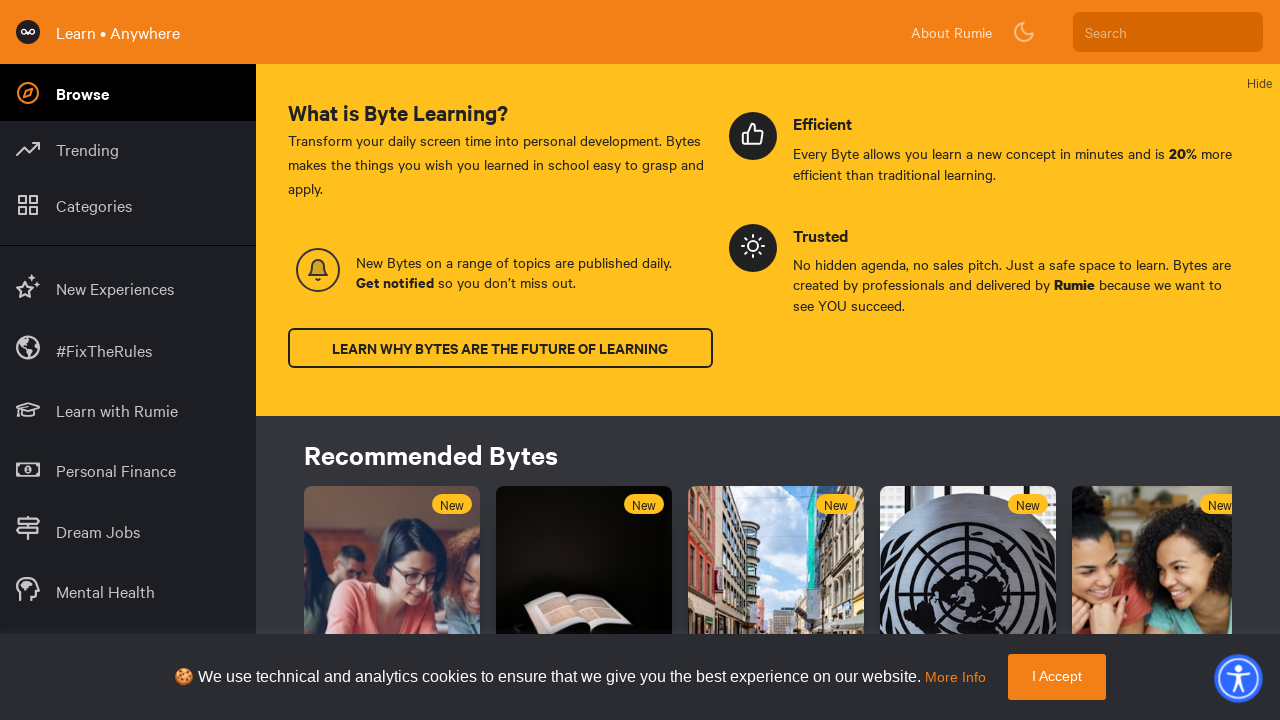

Navigated to http://rumie.org
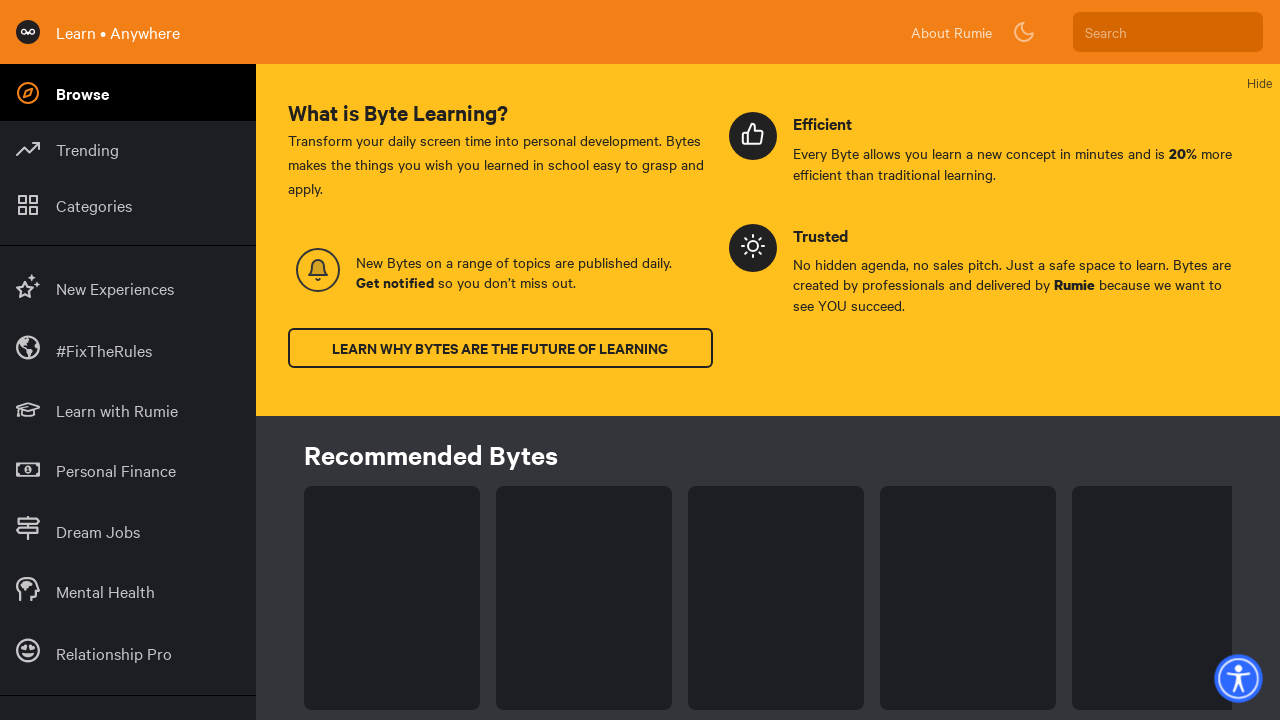

Page fully loaded - network idle state reached
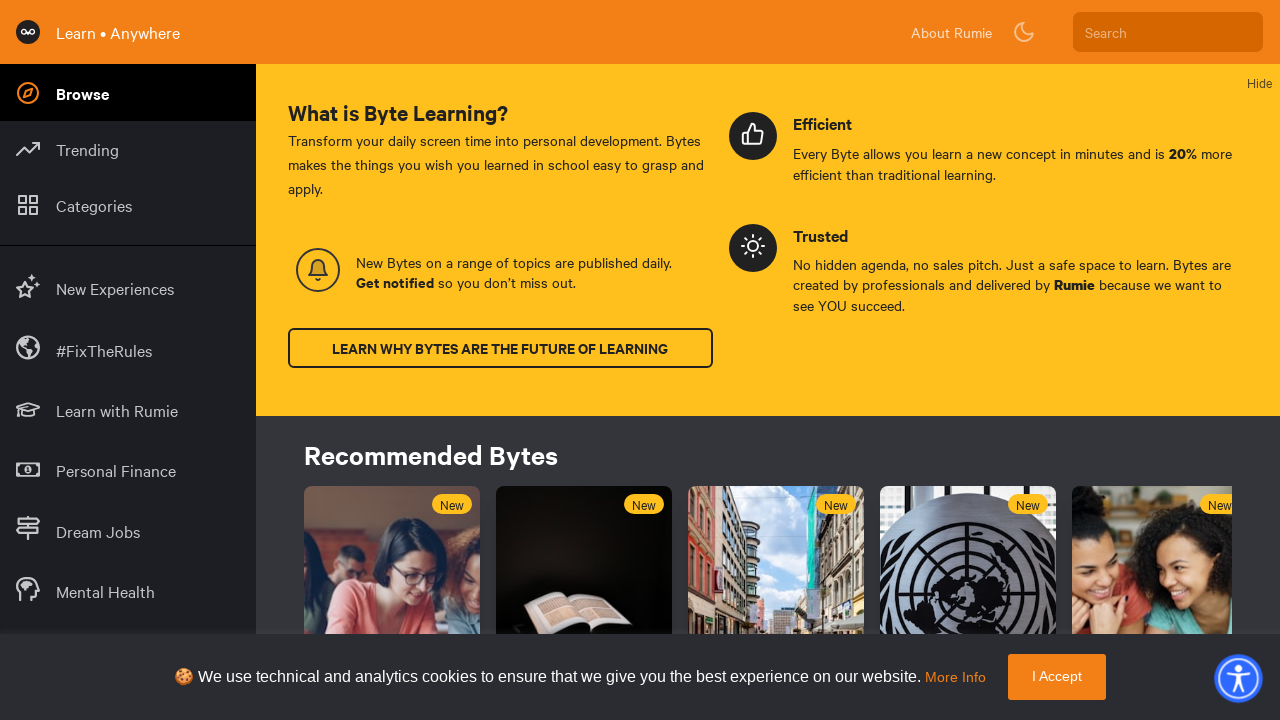

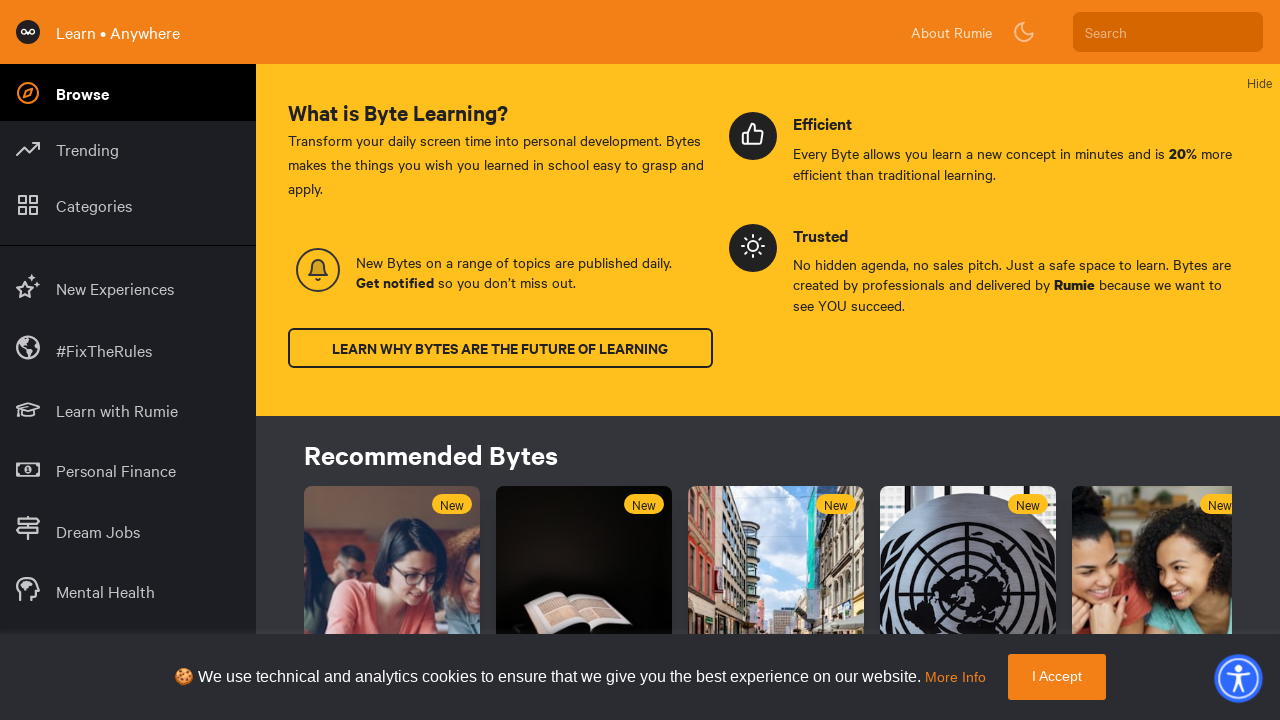